Tests entering text into a JS Prompt dialog and verifying the entered text appears in the result

Starting URL: https://the-internet.herokuapp.com/javascript_alerts

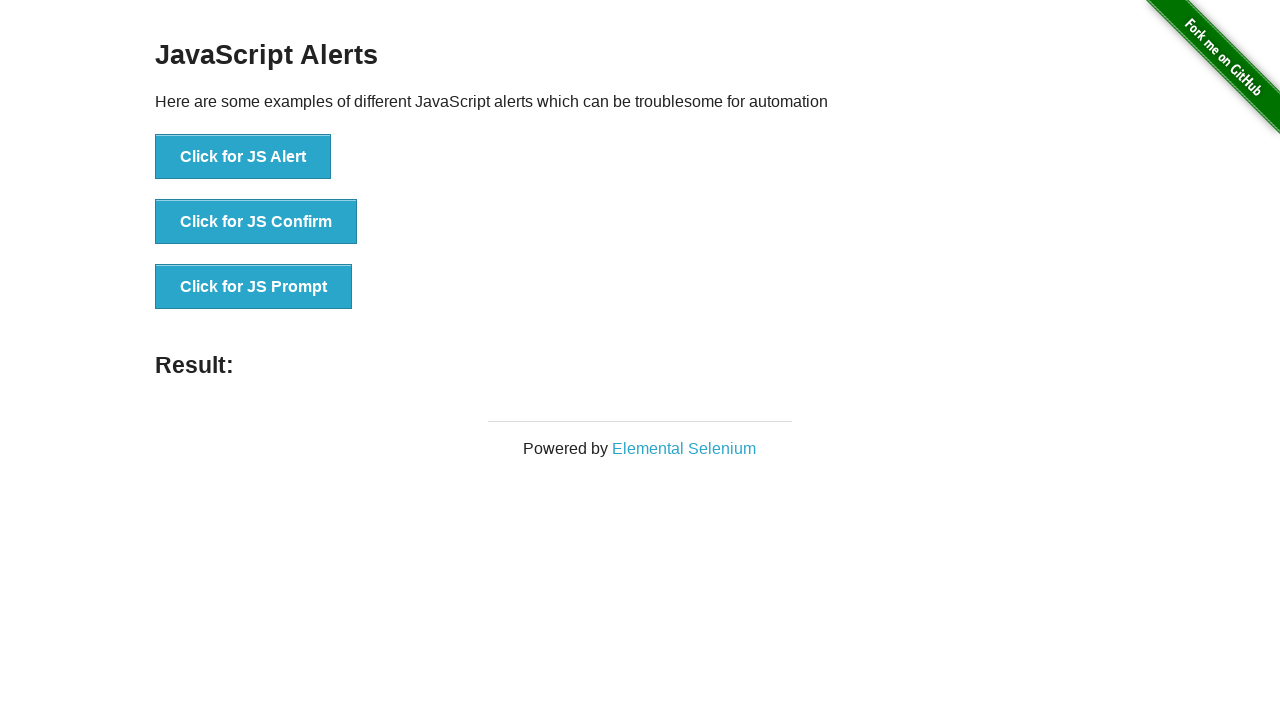

Set up dialog handler to accept prompt with text 'It means peace among worlds .|.. ..|.'
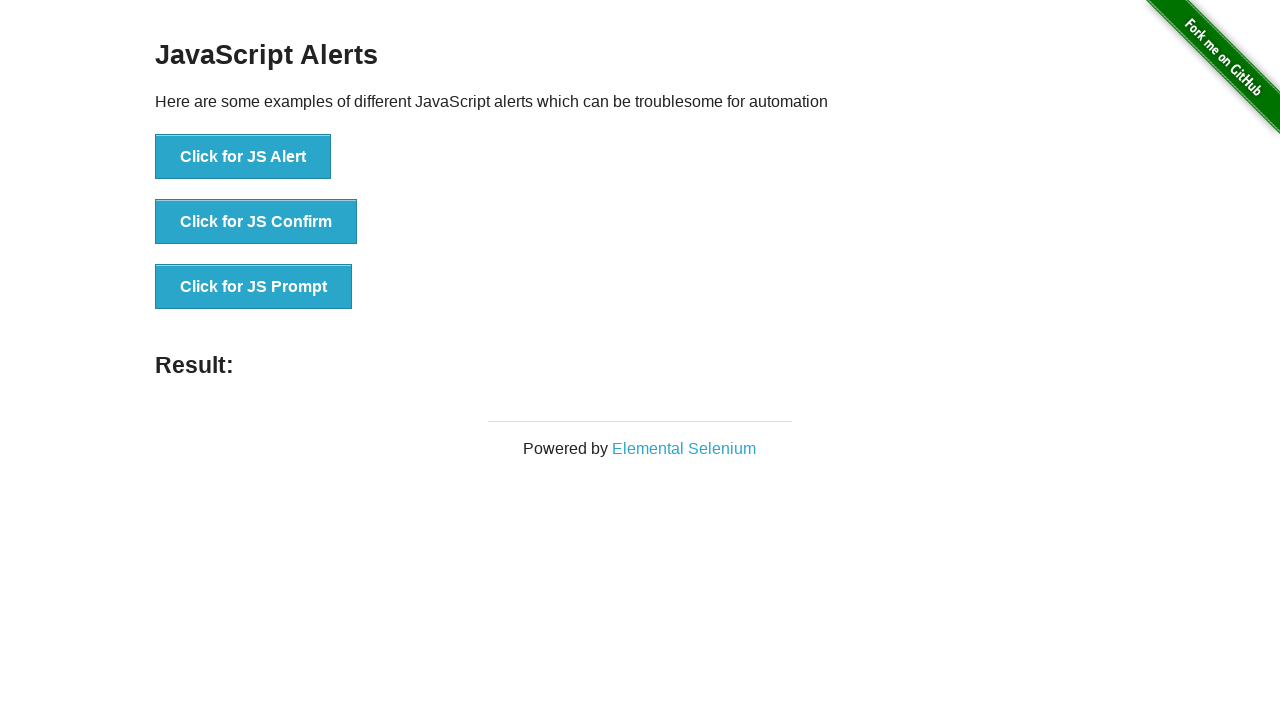

Clicked JS Prompt button to trigger dialog at (254, 287) on button[onclick='jsPrompt()']
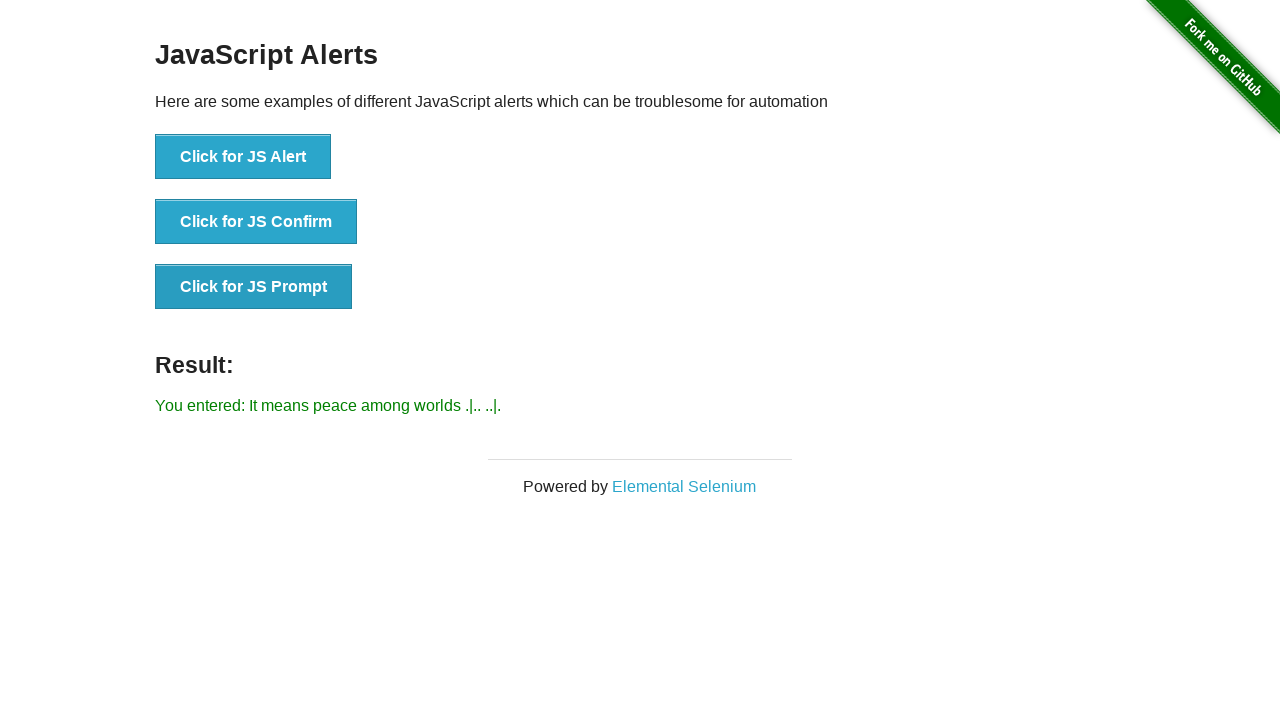

Result element loaded after prompt was accepted
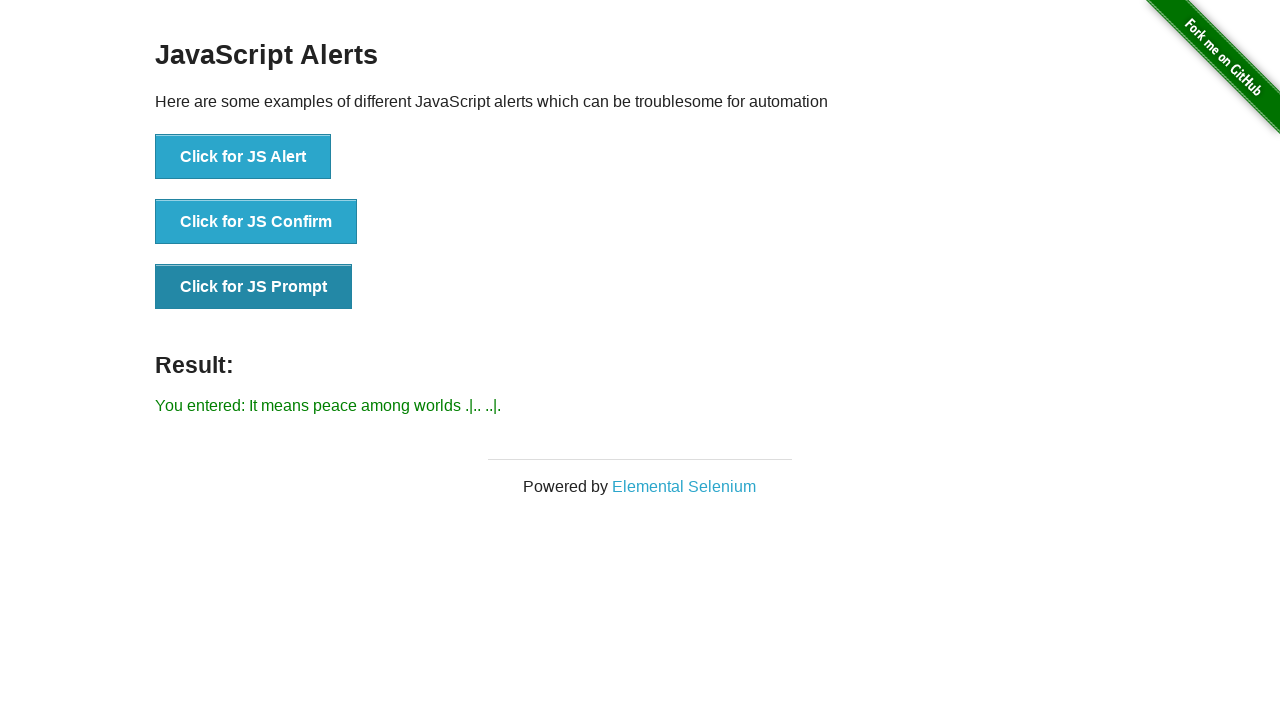

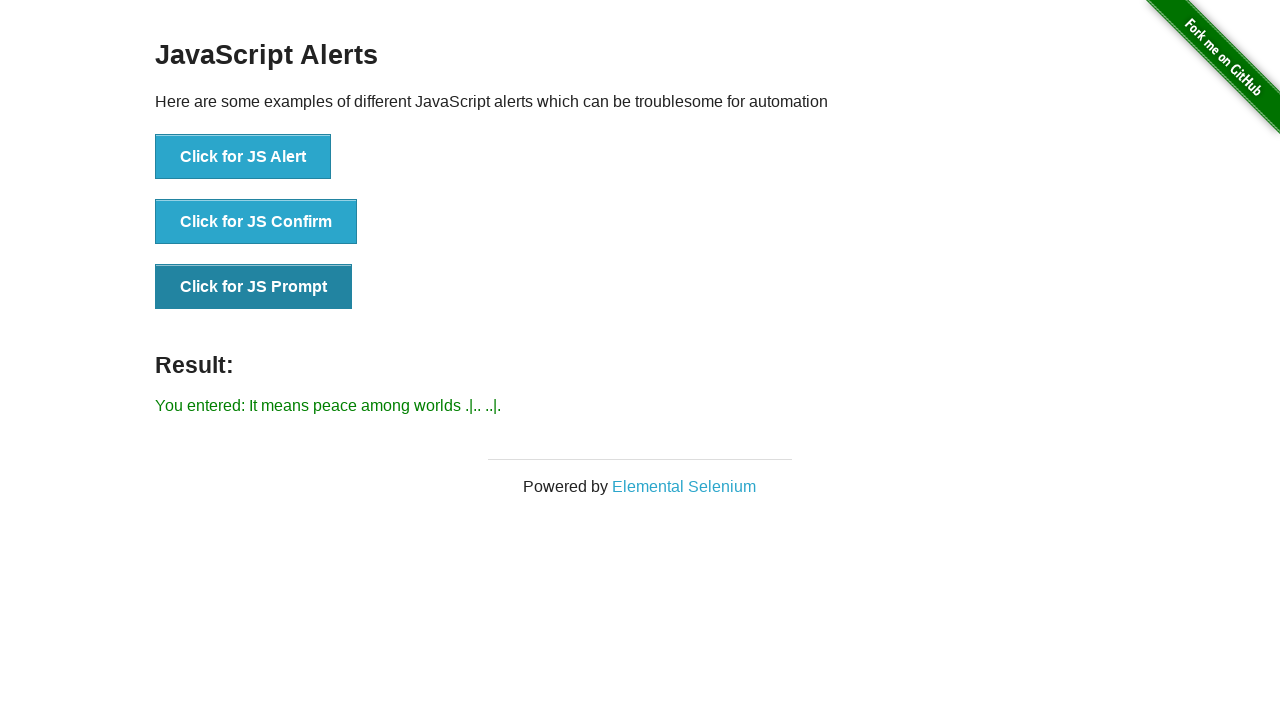